Tests handling dynamic elements by clicking a button that toggles between START and STOP states 5 times using XPath locators

Starting URL: https://testautomationpractice.blogspot.com/

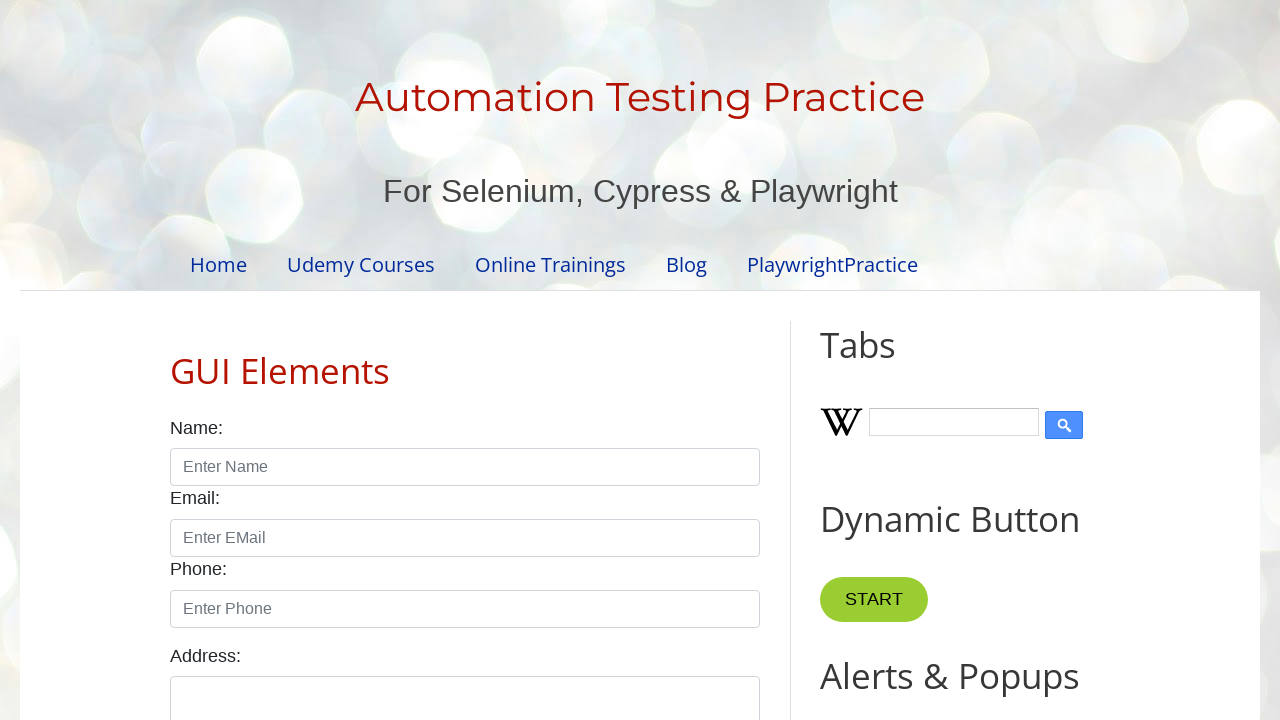

Clicked button toggling between START and STOP states (click #1) at (874, 600) on xpath=//button[text()="STOP" or text()="START"]
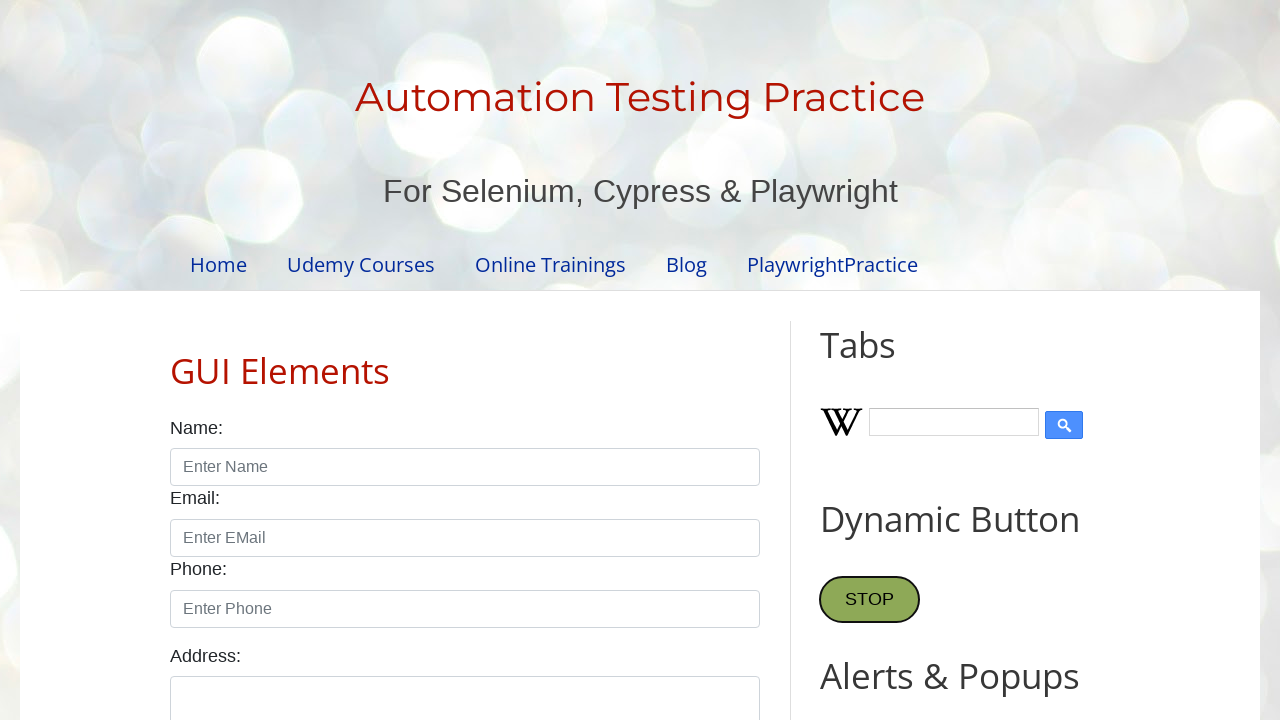

Waited 2 seconds for state change (after click #1)
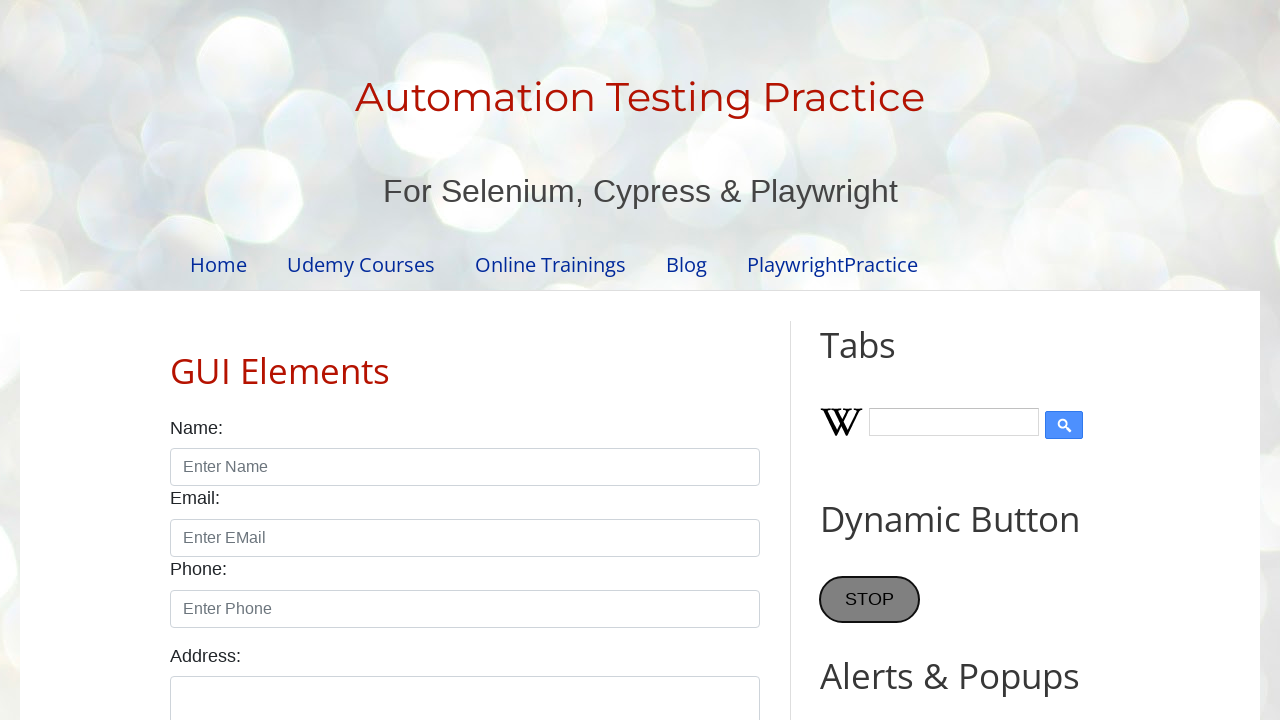

Clicked button toggling between START and STOP states (click #2) at (870, 600) on xpath=//button[text()="STOP" or text()="START"]
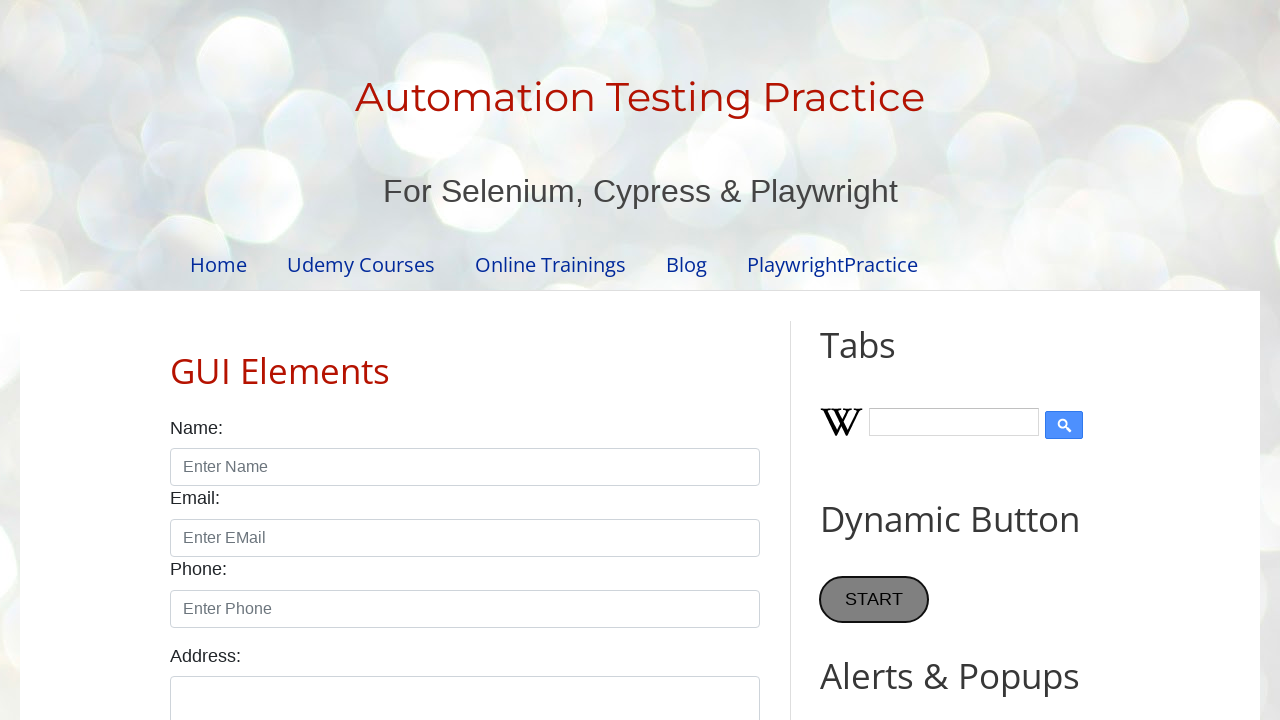

Waited 2 seconds for state change (after click #2)
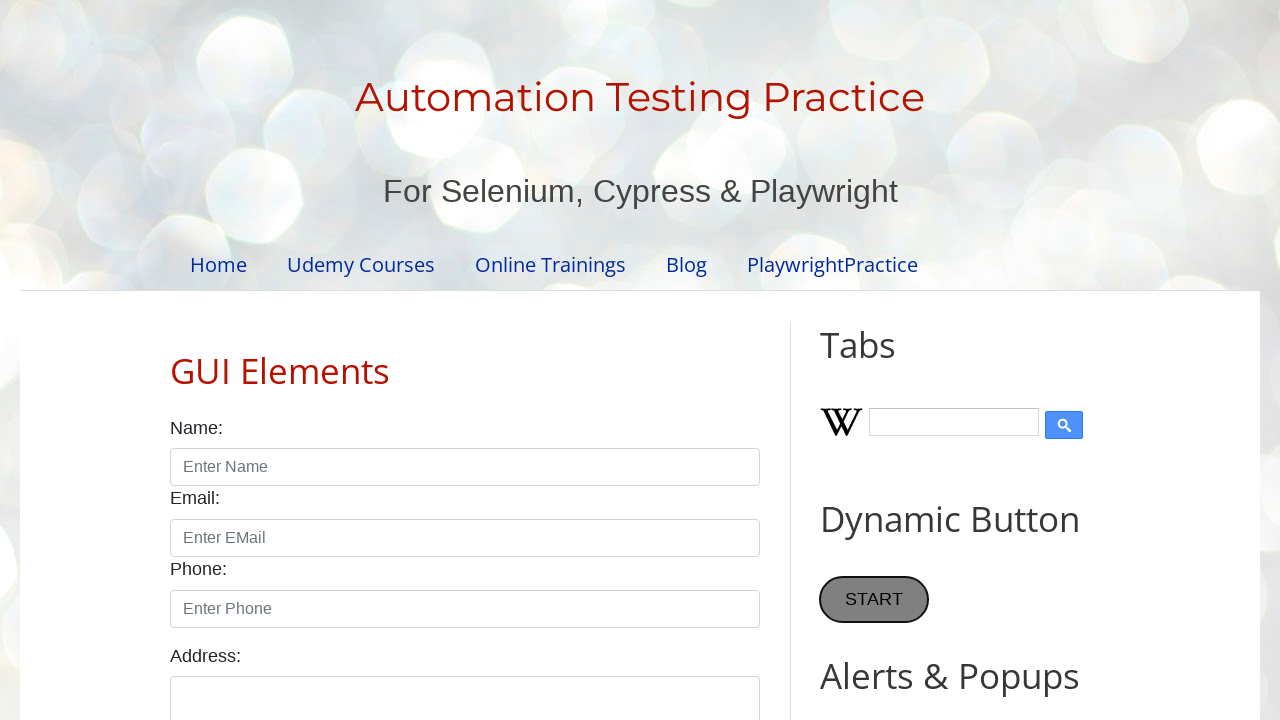

Clicked button toggling between START and STOP states (click #3) at (874, 600) on xpath=//button[text()="STOP" or text()="START"]
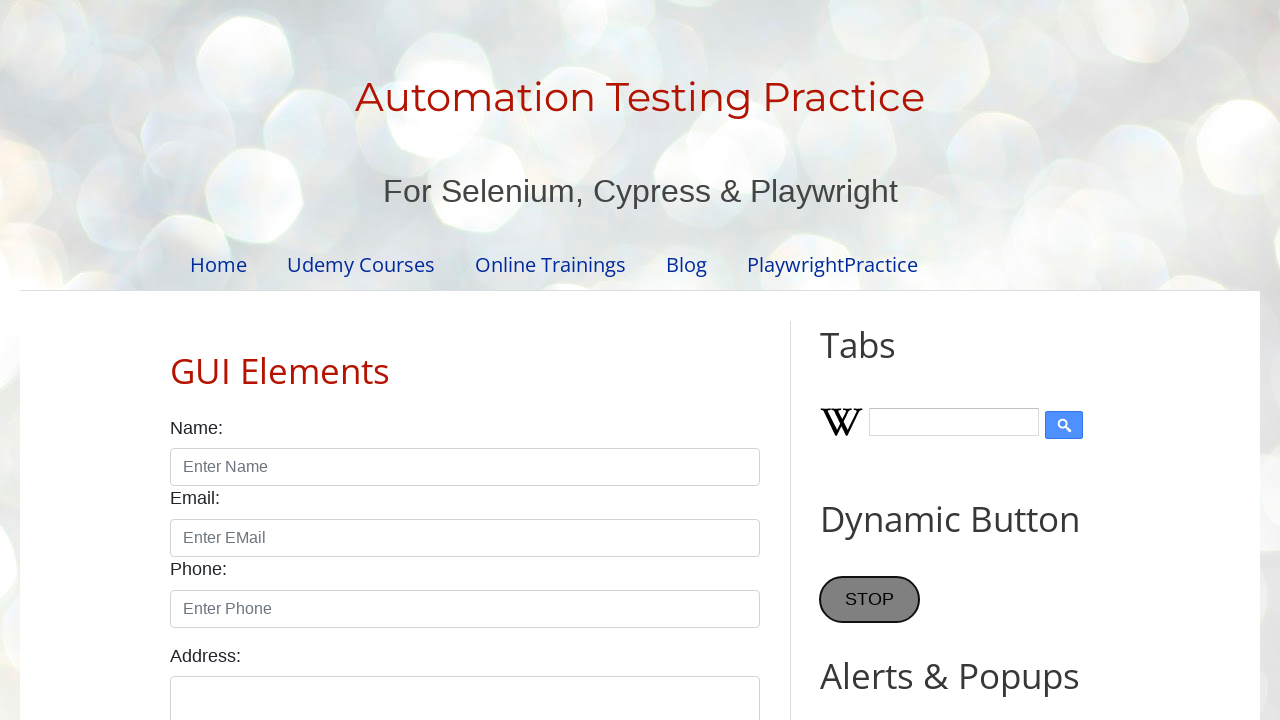

Waited 2 seconds for state change (after click #3)
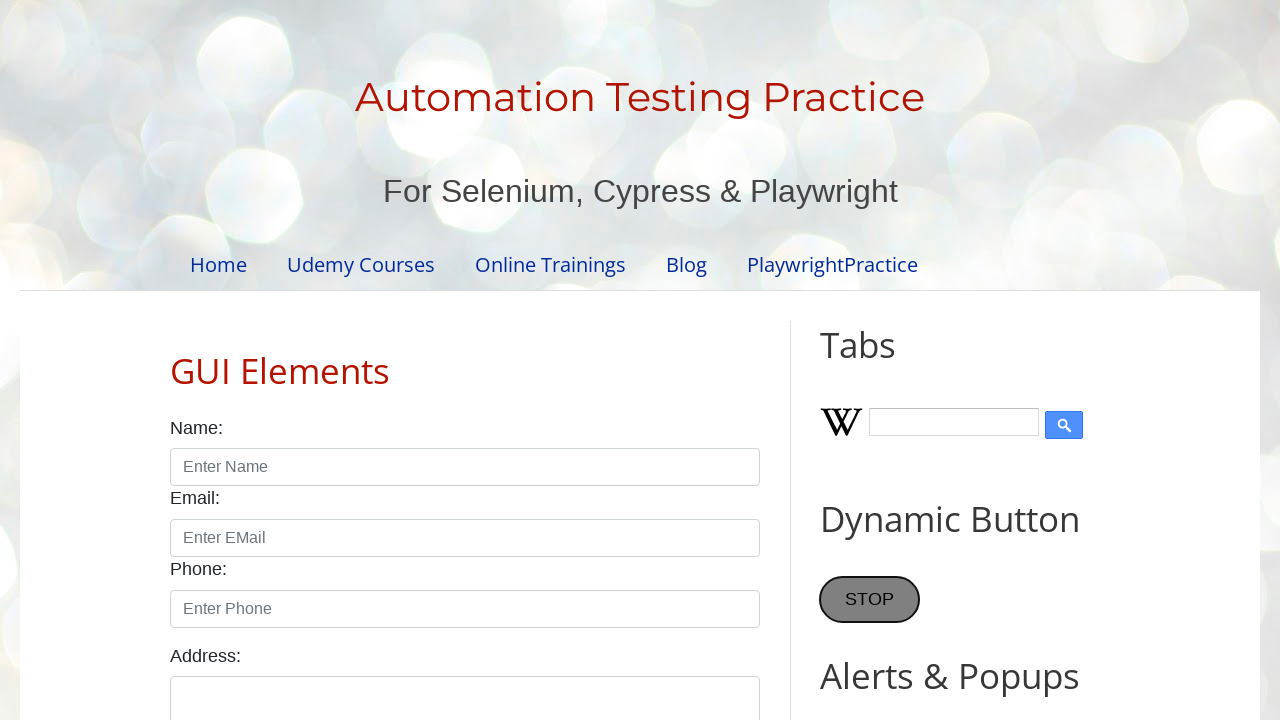

Clicked button toggling between START and STOP states (click #4) at (870, 600) on xpath=//button[text()="STOP" or text()="START"]
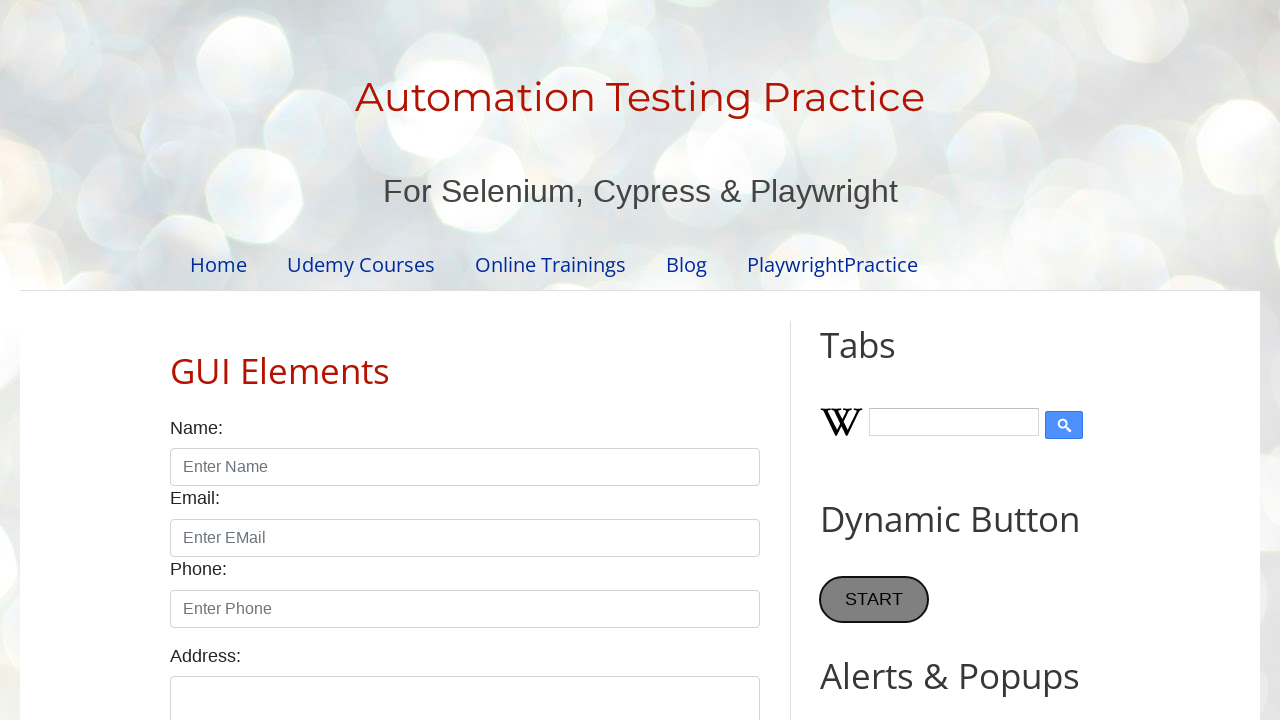

Waited 2 seconds for state change (after click #4)
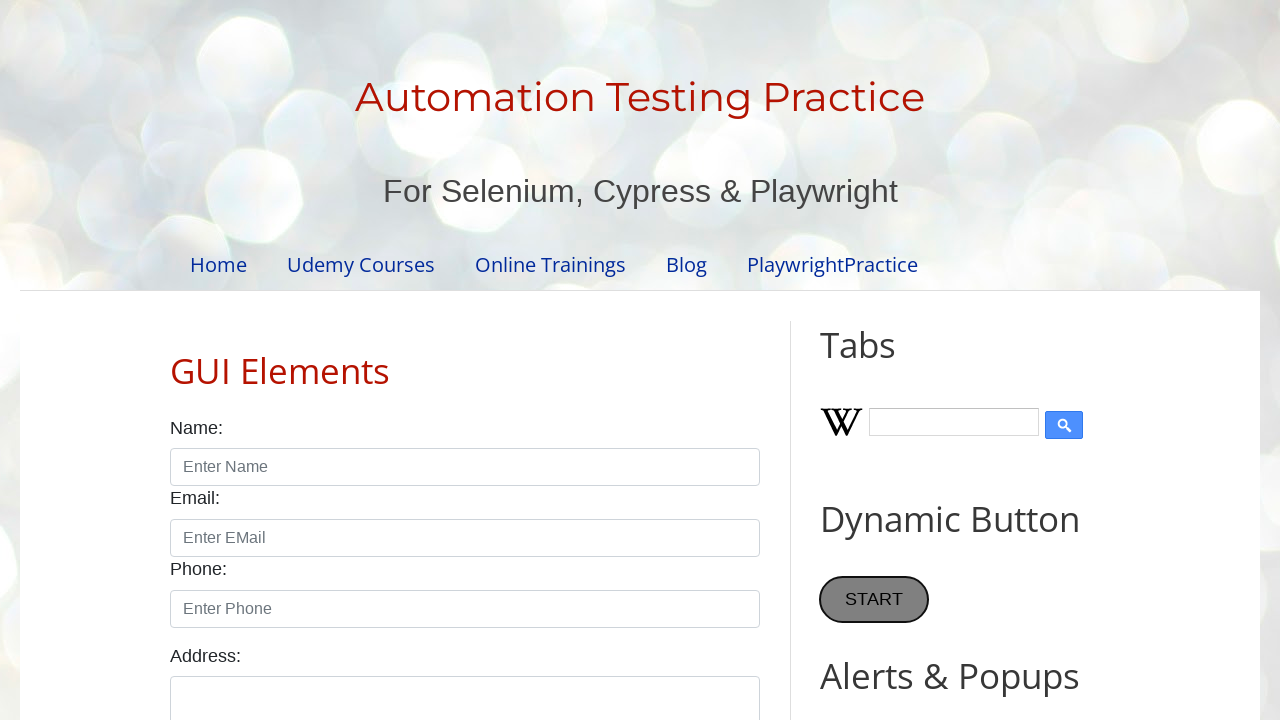

Clicked button toggling between START and STOP states (click #5) at (874, 600) on xpath=//button[text()="STOP" or text()="START"]
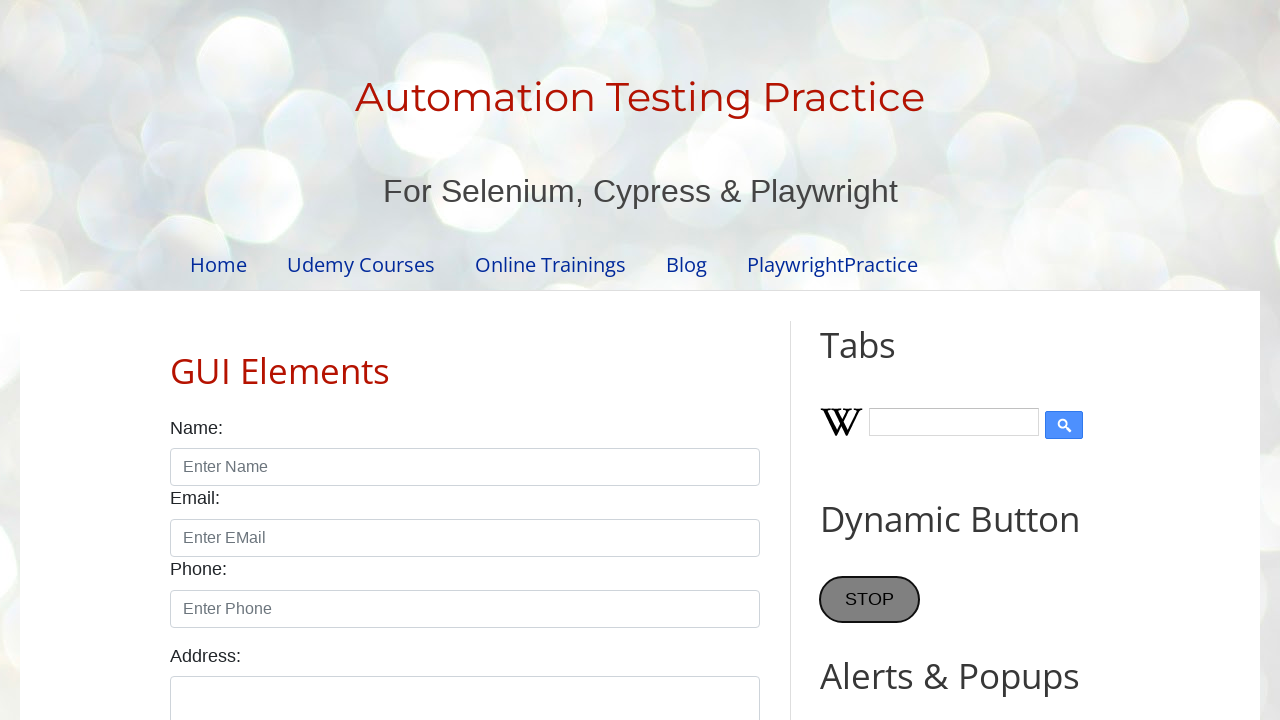

Waited 2 seconds for state change (after click #5)
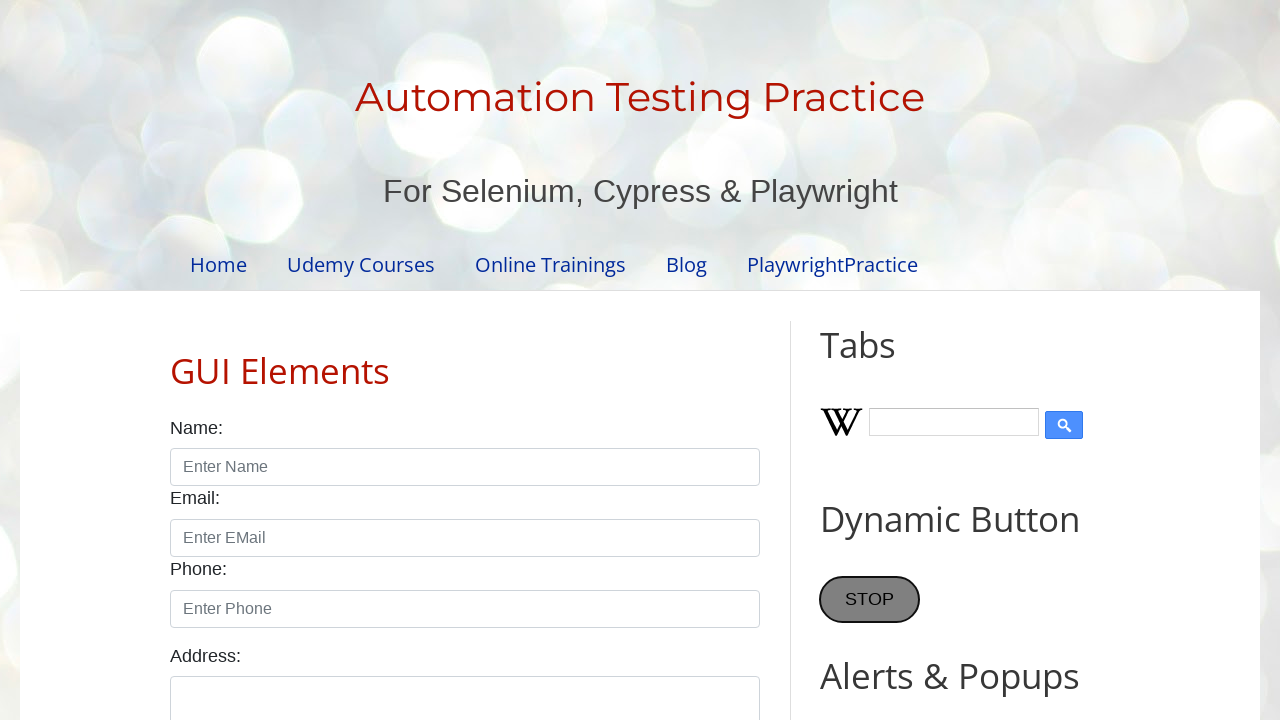

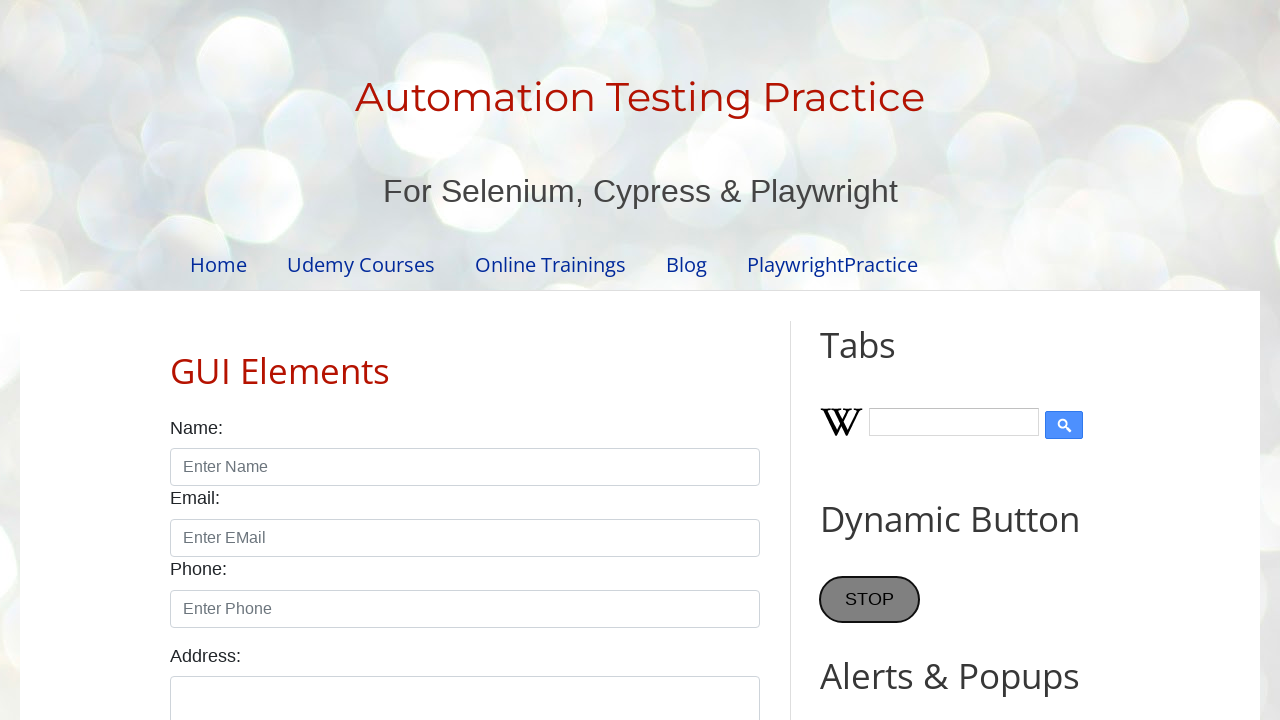